Tests that entered text is trimmed when saving edits

Starting URL: https://demo.playwright.dev/todomvc

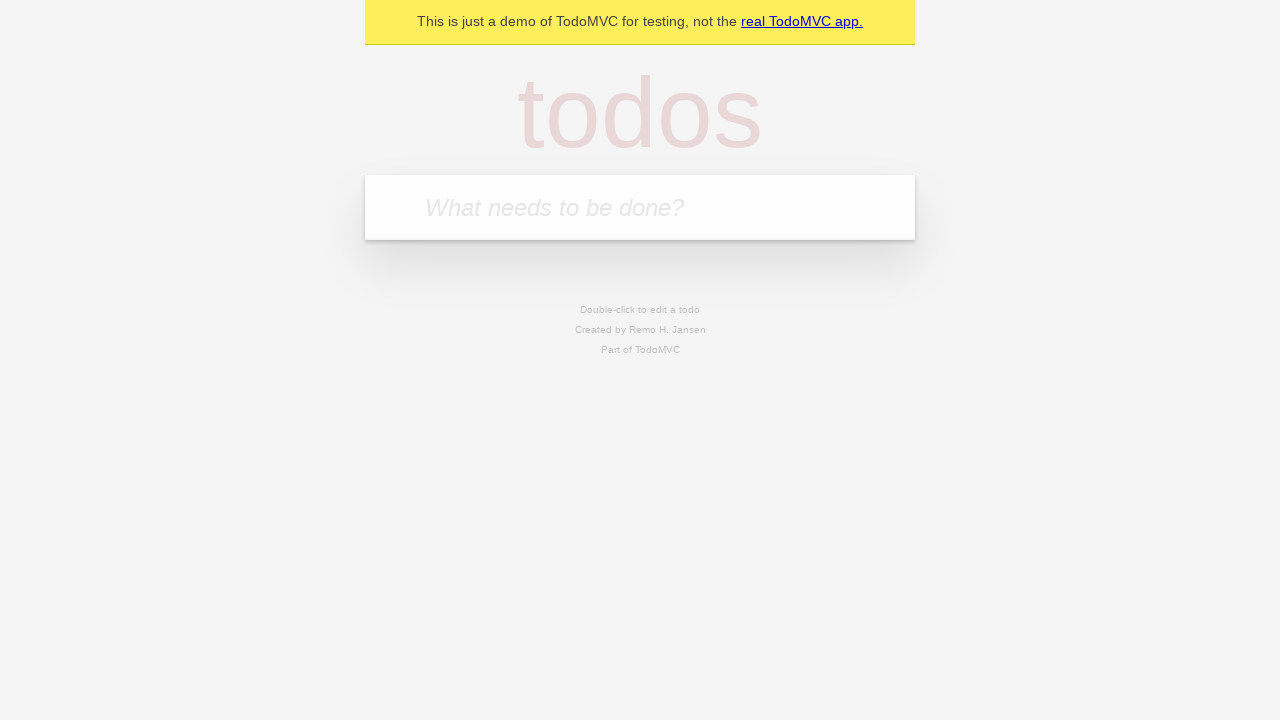

Filled new todo input with 'buy some cheese' on internal:attr=[placeholder="What needs to be done?"i]
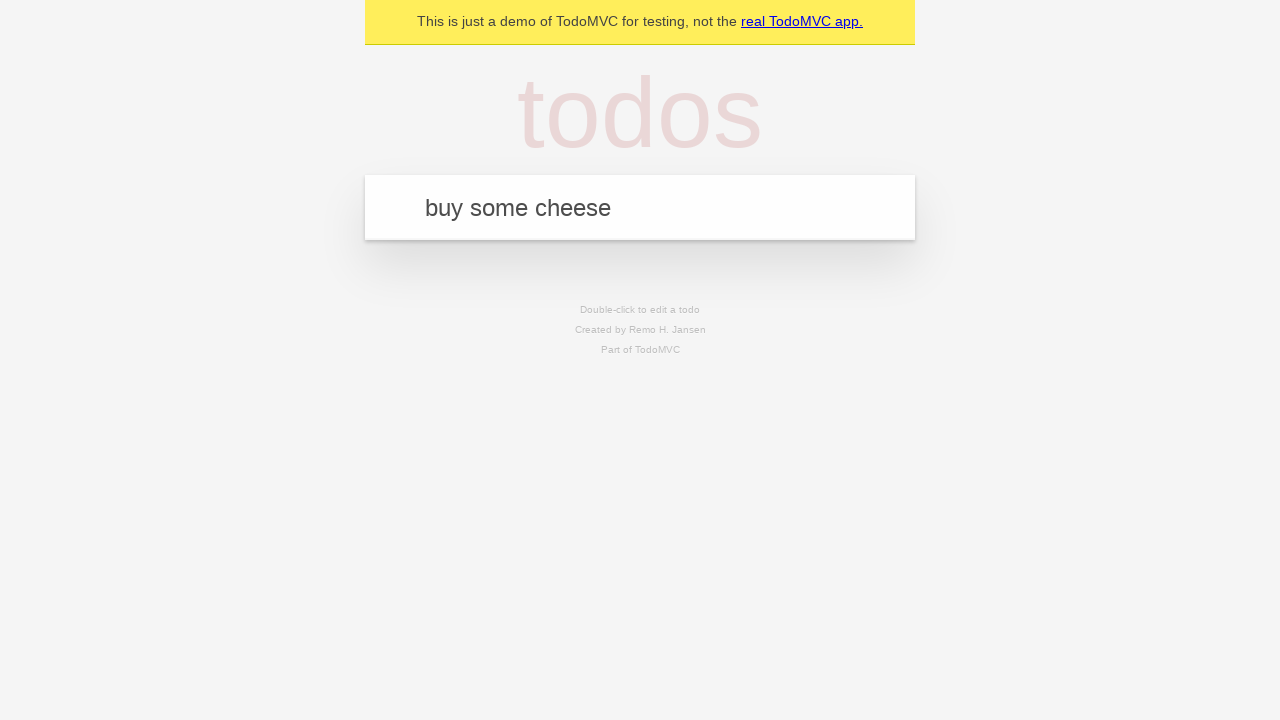

Pressed Enter to create first todo on internal:attr=[placeholder="What needs to be done?"i]
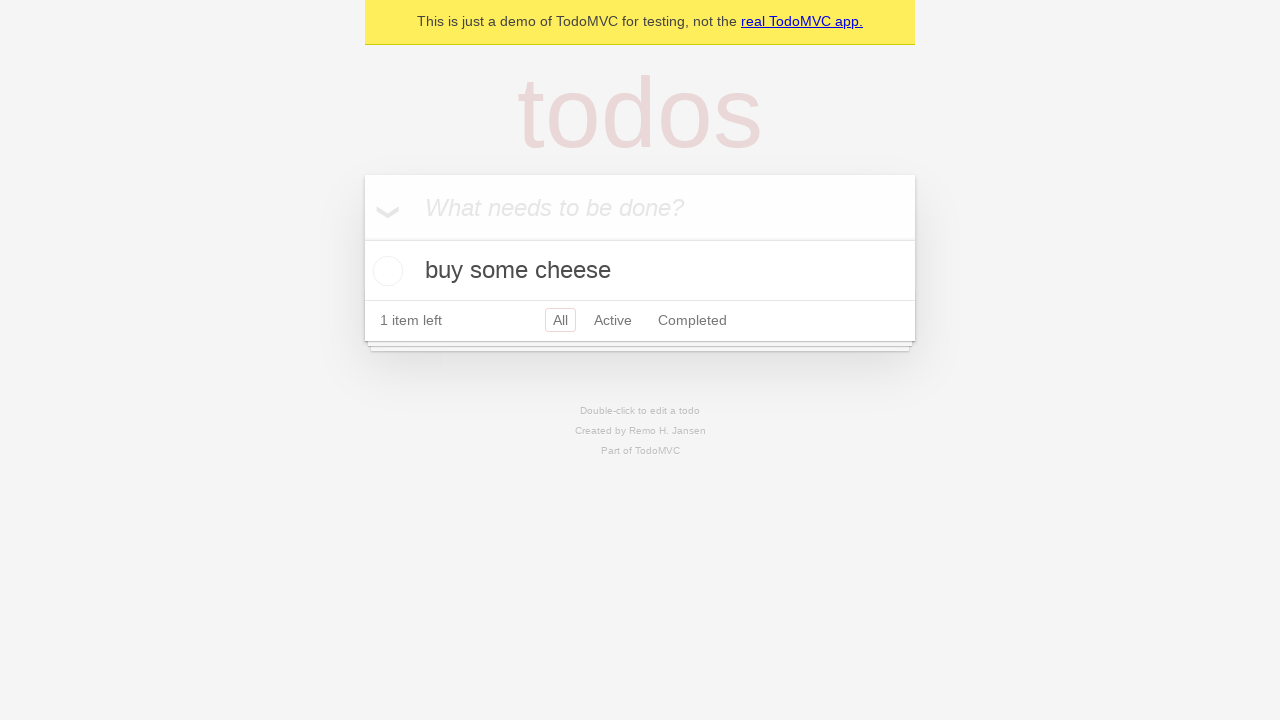

Filled new todo input with 'feed the cat' on internal:attr=[placeholder="What needs to be done?"i]
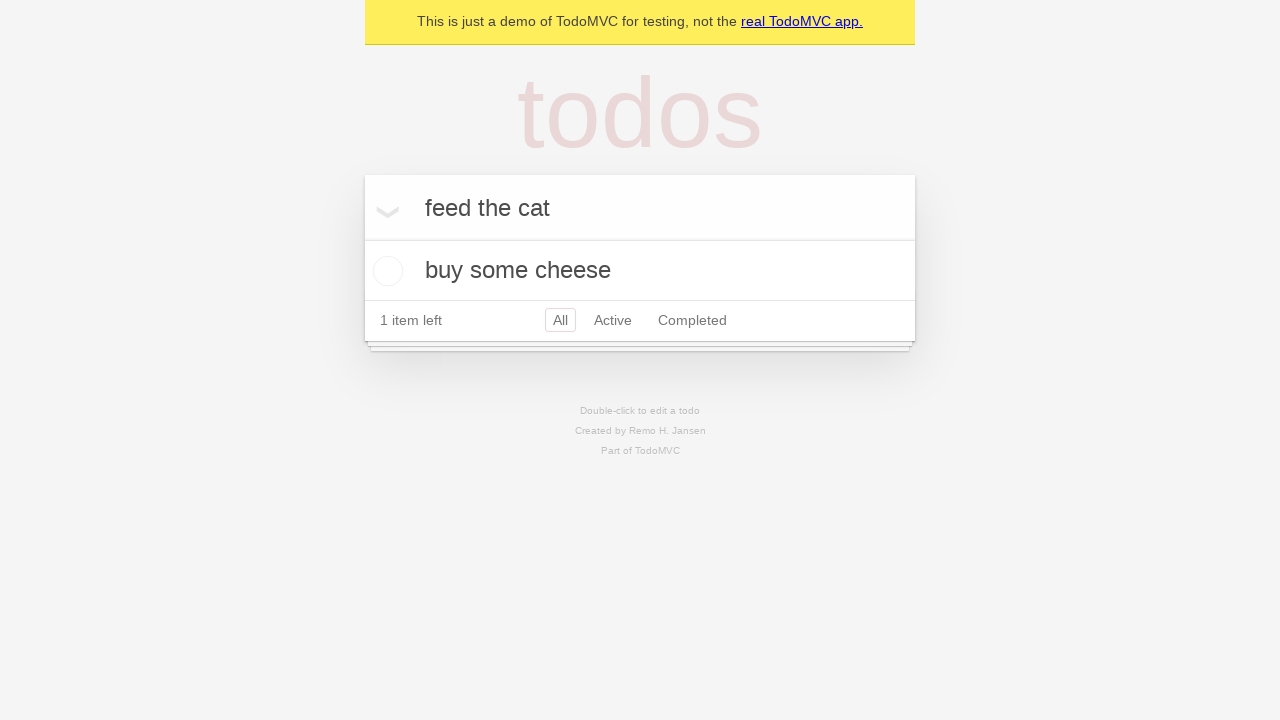

Pressed Enter to create second todo on internal:attr=[placeholder="What needs to be done?"i]
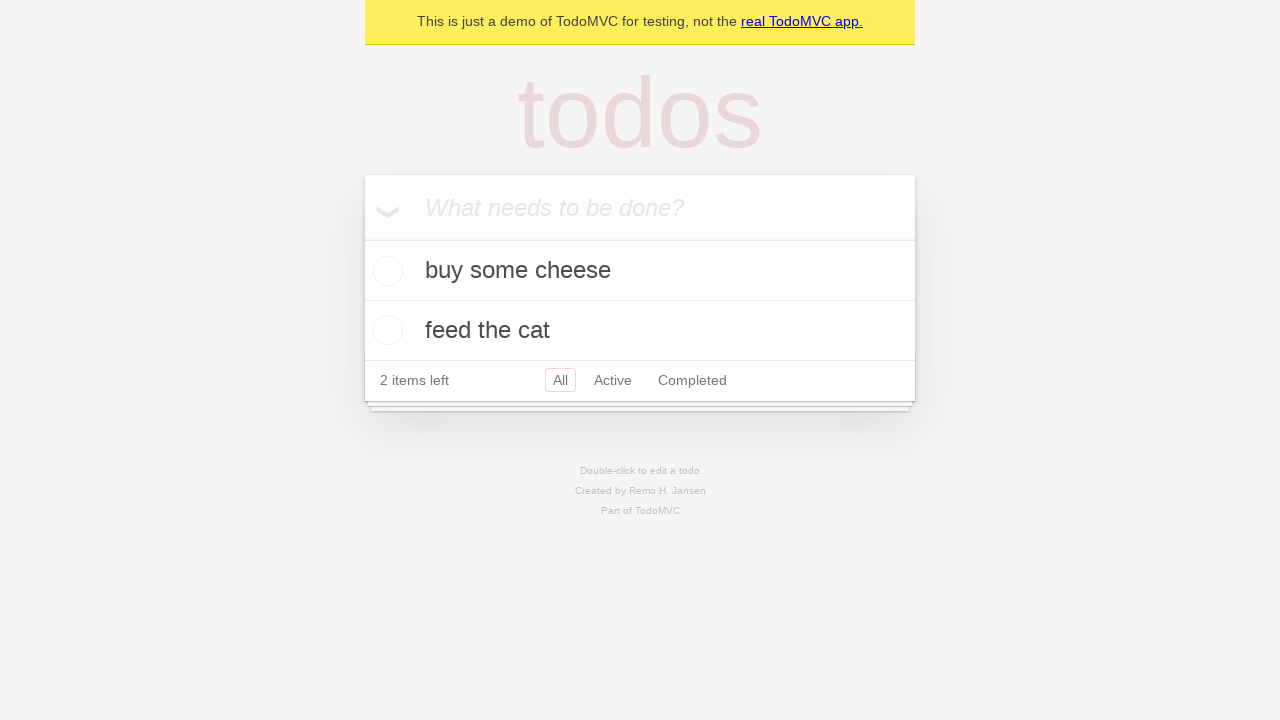

Filled new todo input with 'book a doctors appointment' on internal:attr=[placeholder="What needs to be done?"i]
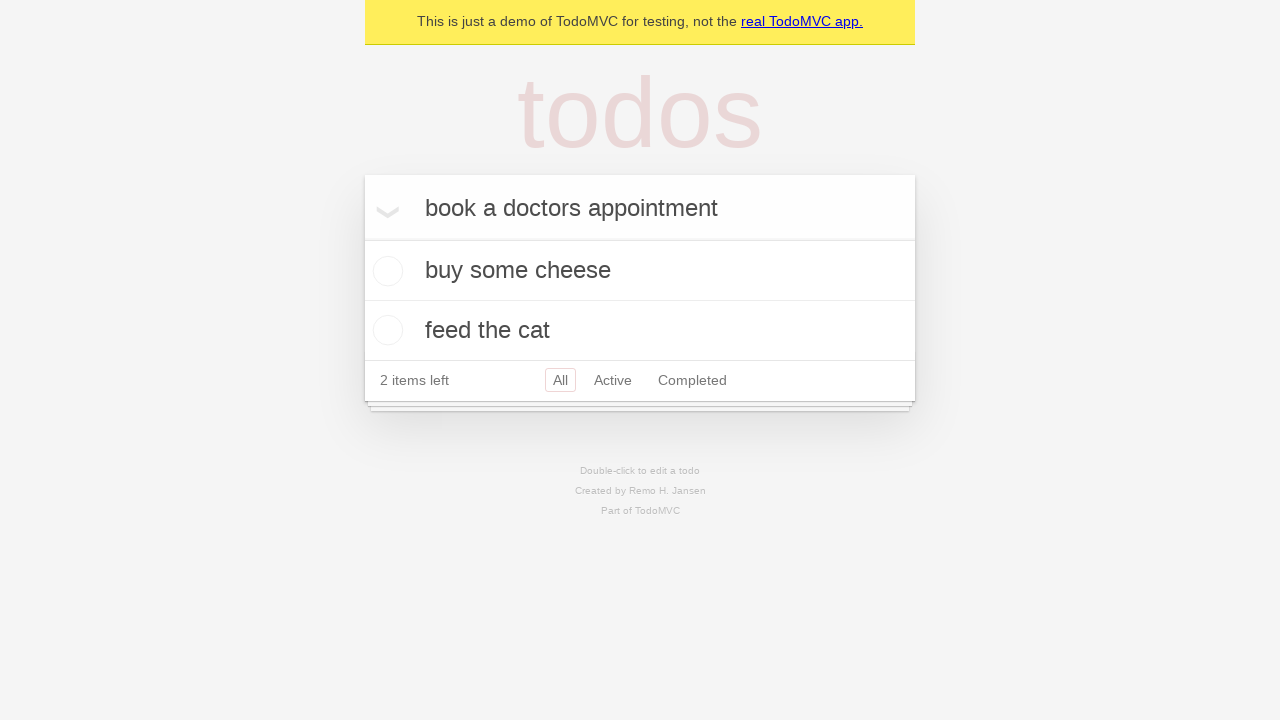

Pressed Enter to create third todo on internal:attr=[placeholder="What needs to be done?"i]
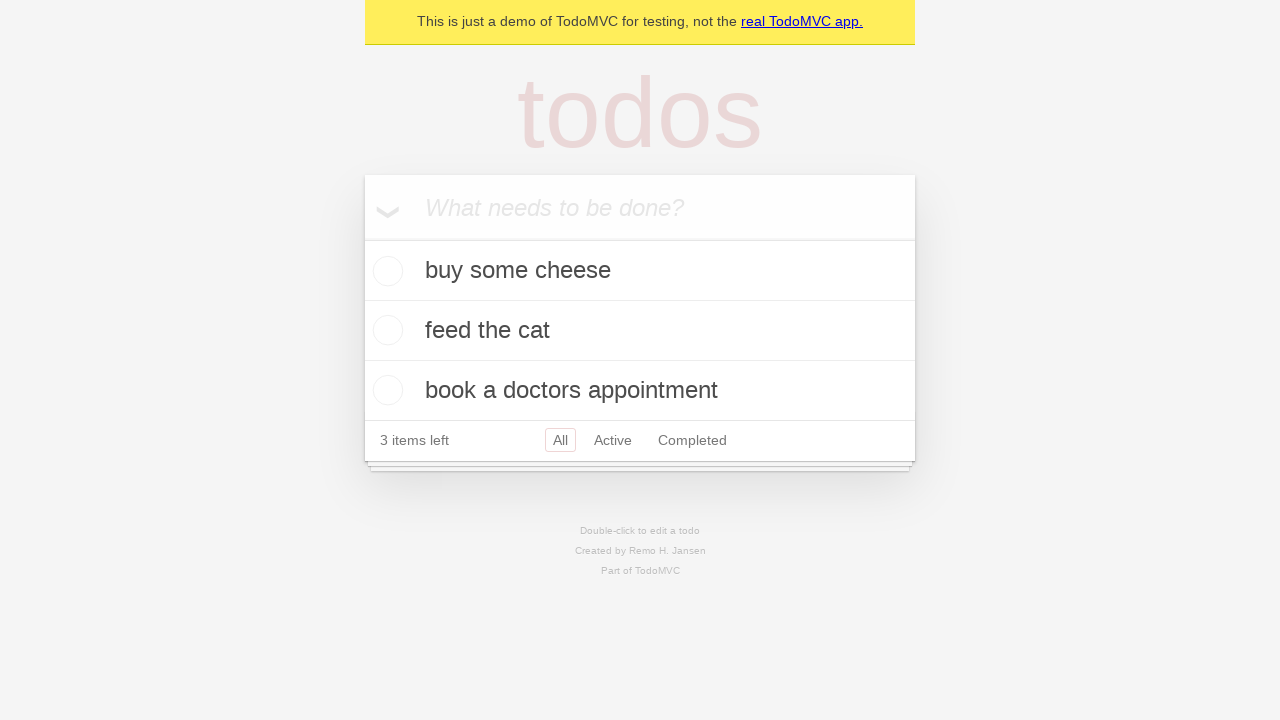

Waited for all 3 todos to load
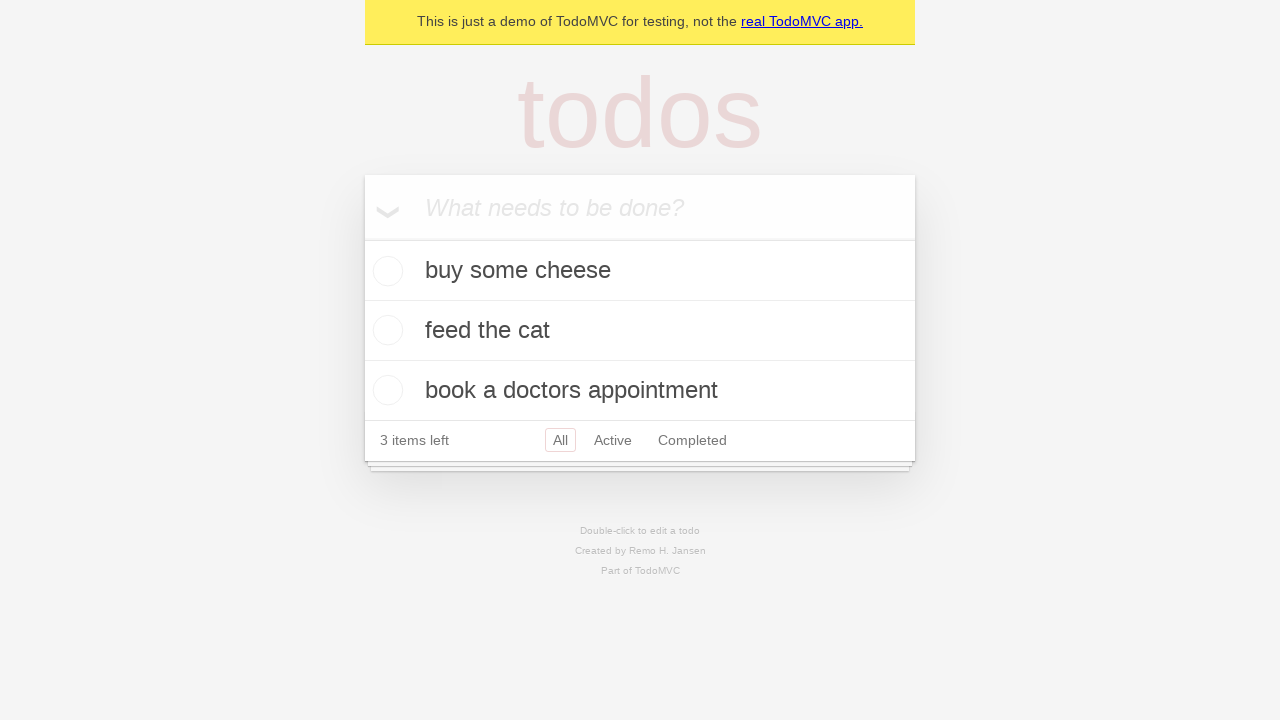

Double-clicked second todo item to enter edit mode at (640, 331) on internal:testid=[data-testid="todo-item"s] >> nth=1
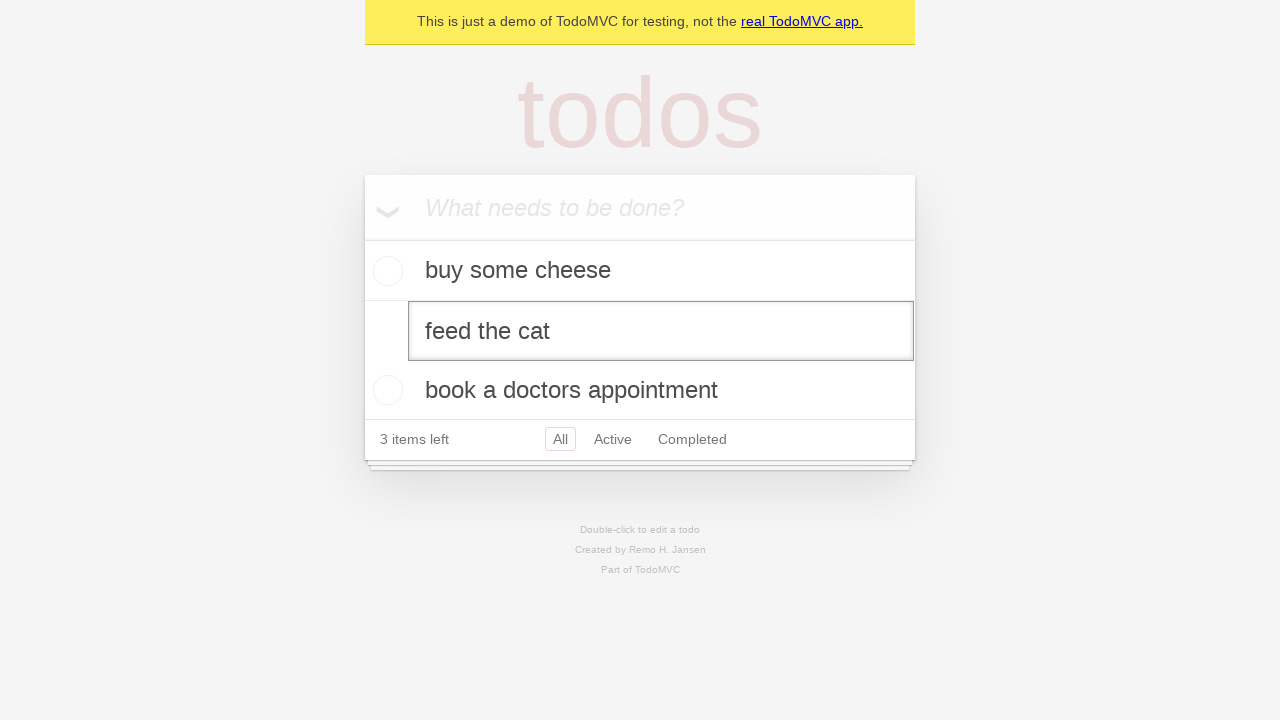

Filled edit field with text containing leading and trailing whitespace on internal:testid=[data-testid="todo-item"s] >> nth=1 >> internal:role=textbox[nam
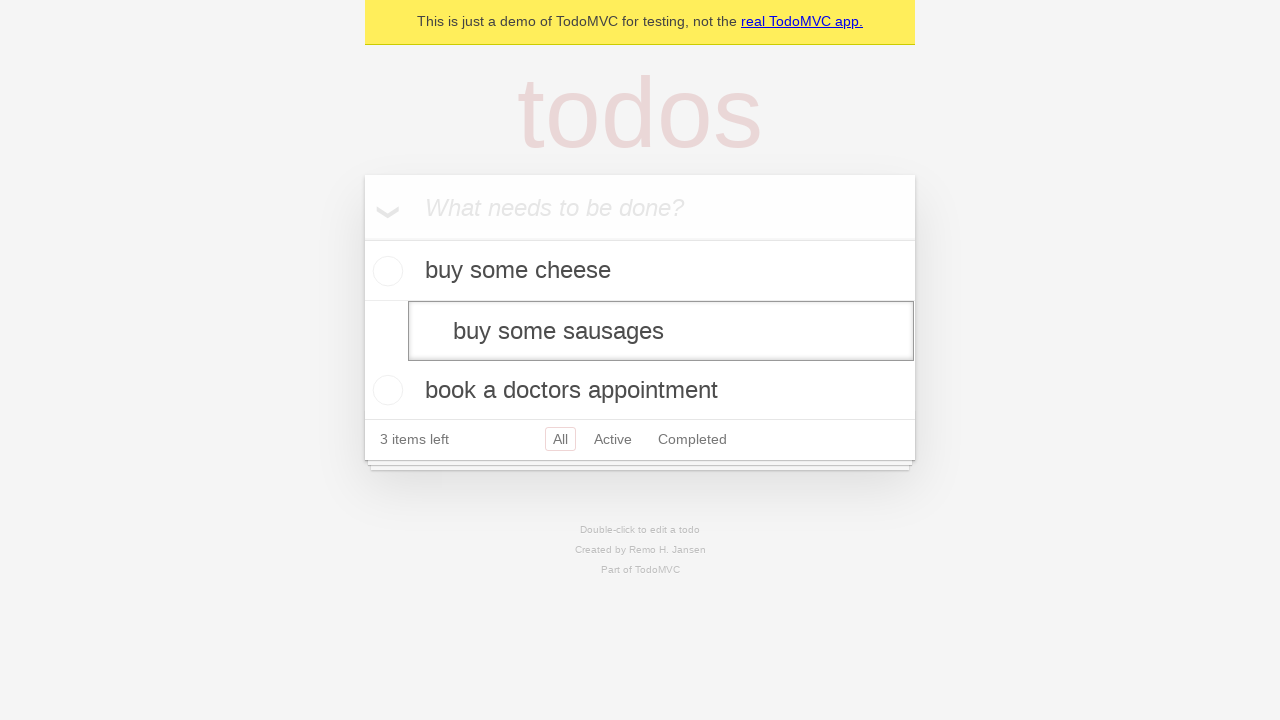

Pressed Enter to save edited todo with trimmed text on internal:testid=[data-testid="todo-item"s] >> nth=1 >> internal:role=textbox[nam
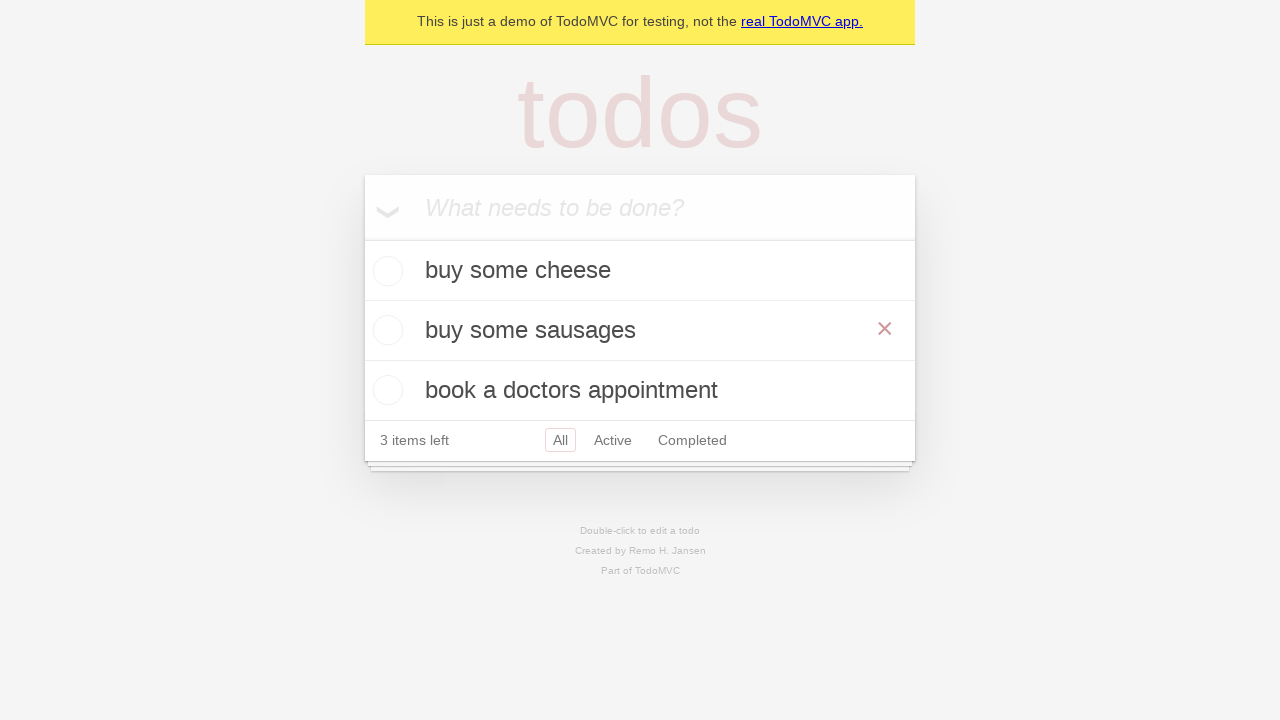

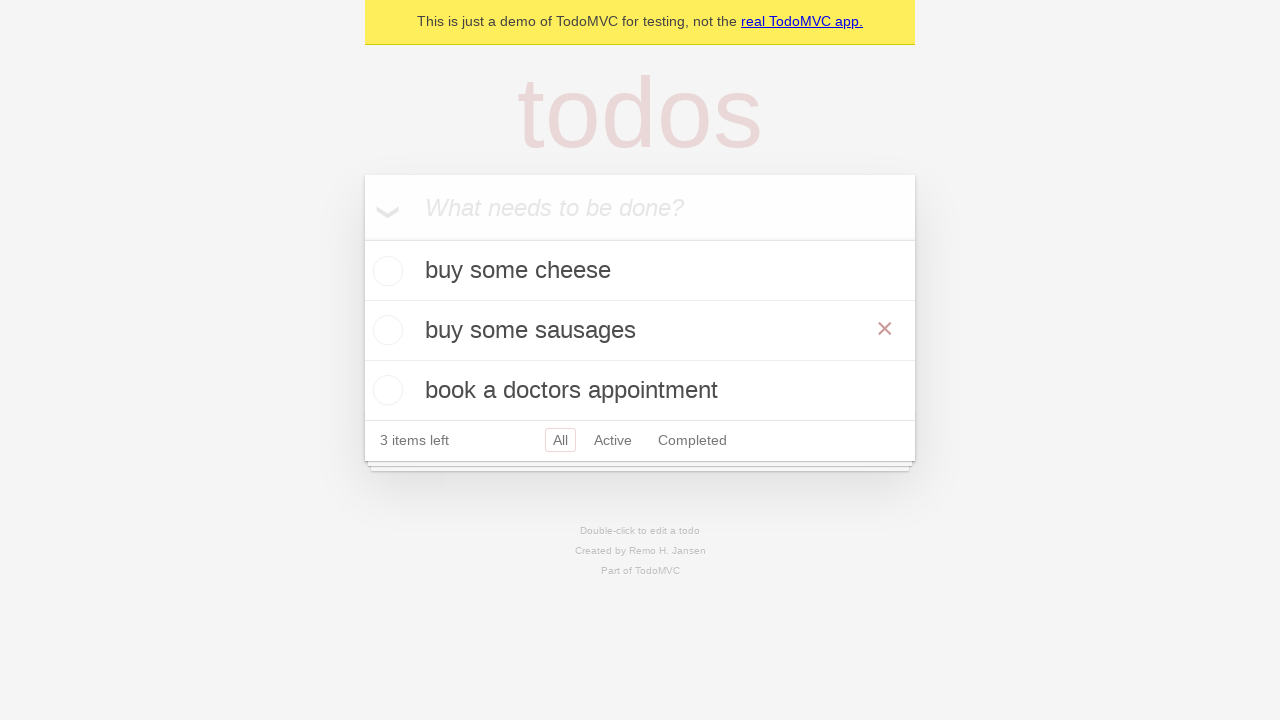